Tests checkbox functionality by toggling all checkboxes on the page

Starting URL: https://the-internet.herokuapp.com/checkboxes

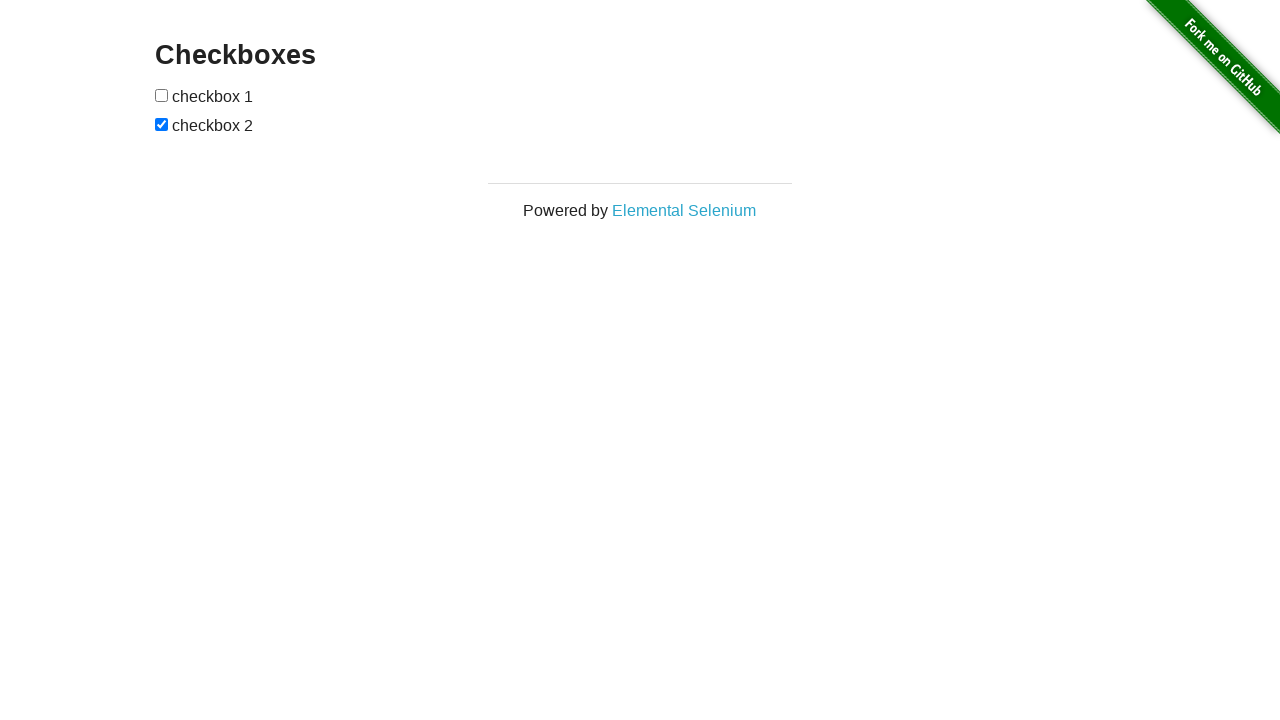

Located all checkboxes on the page
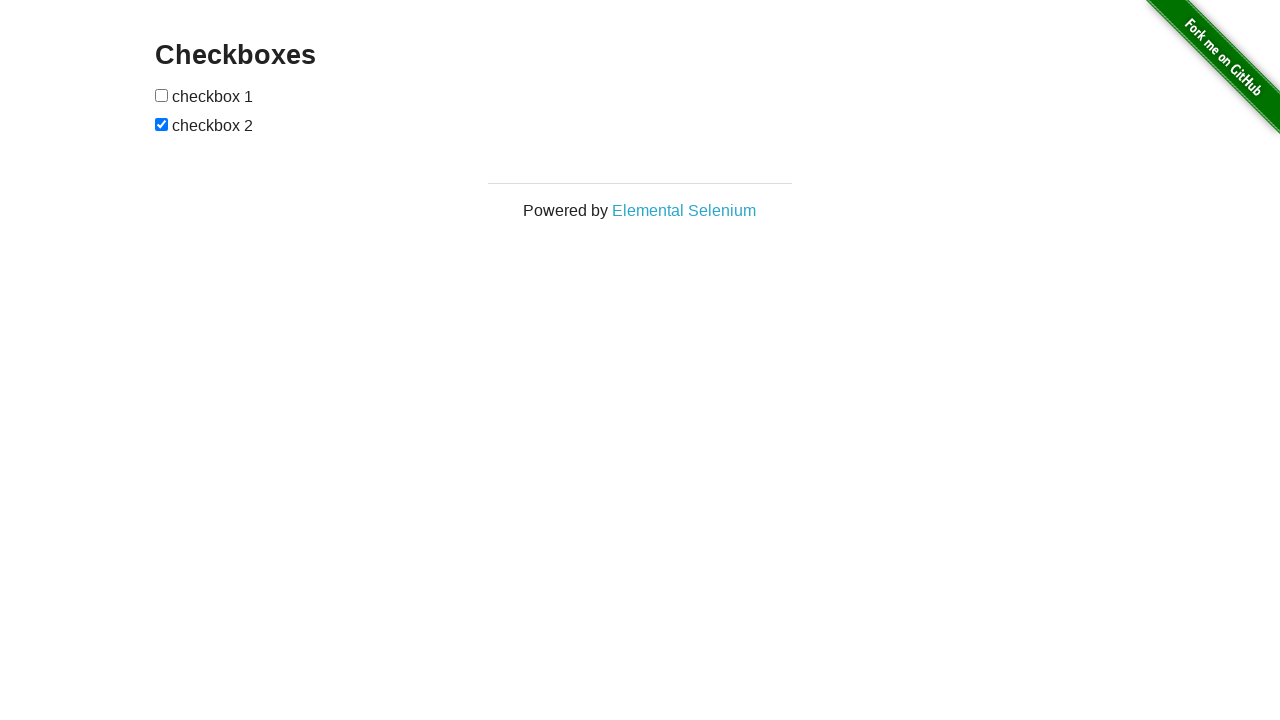

Toggled checkbox state at (162, 95) on [type='checkbox'] >> nth=0
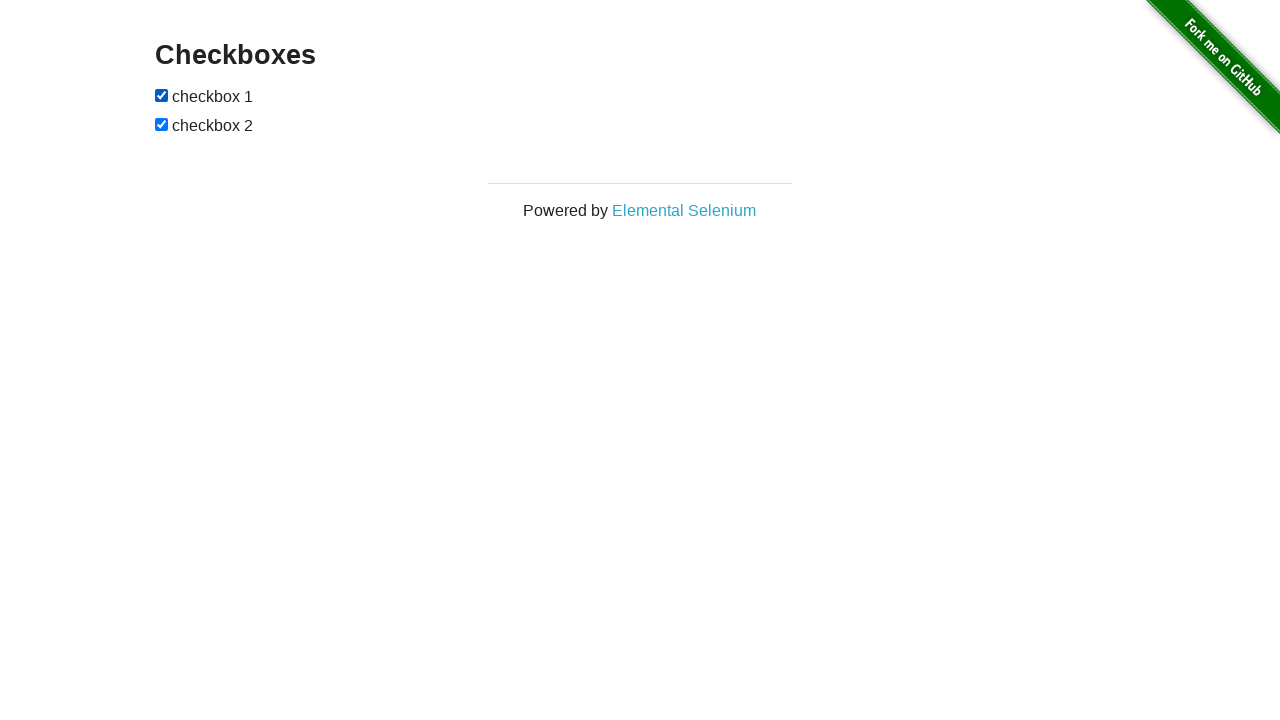

Toggled checkbox state at (162, 124) on [type='checkbox'] >> nth=1
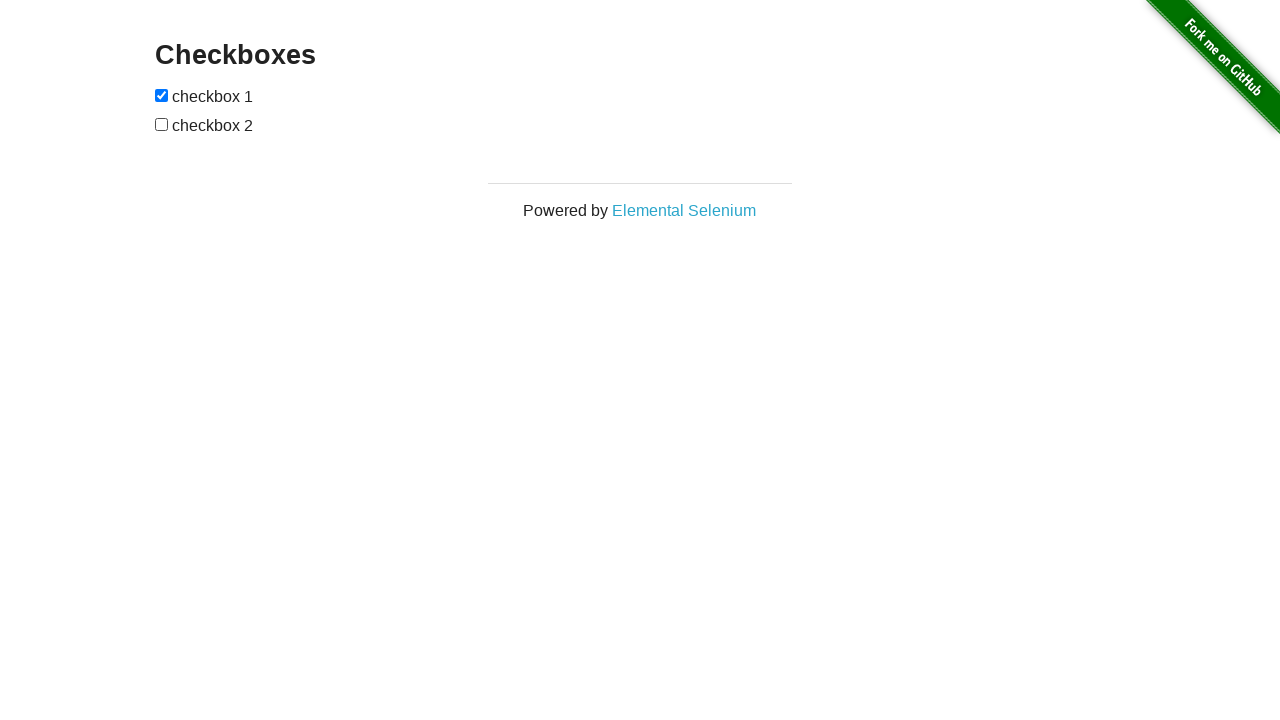

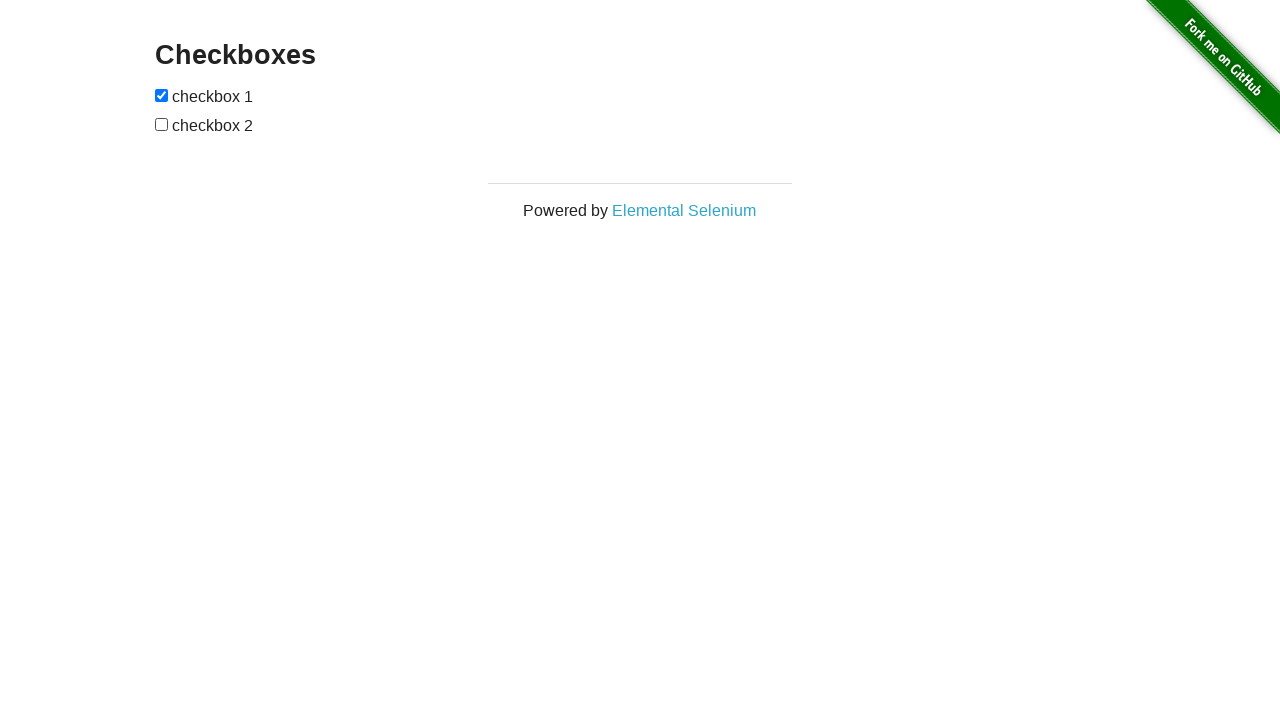